Tests the add/remove elements functionality by clicking the add element button and hovering over it

Starting URL: http://the-internet.herokuapp.com/add_remove_elements/

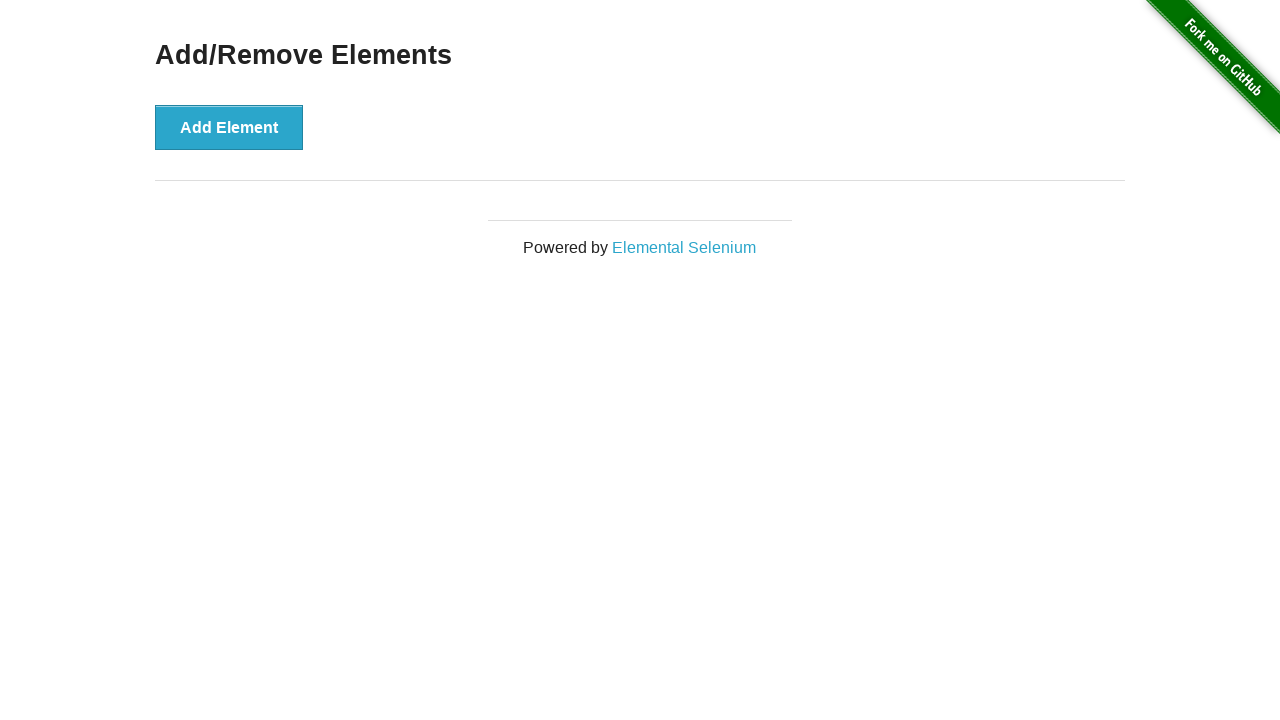

Waited for Add Element button to load
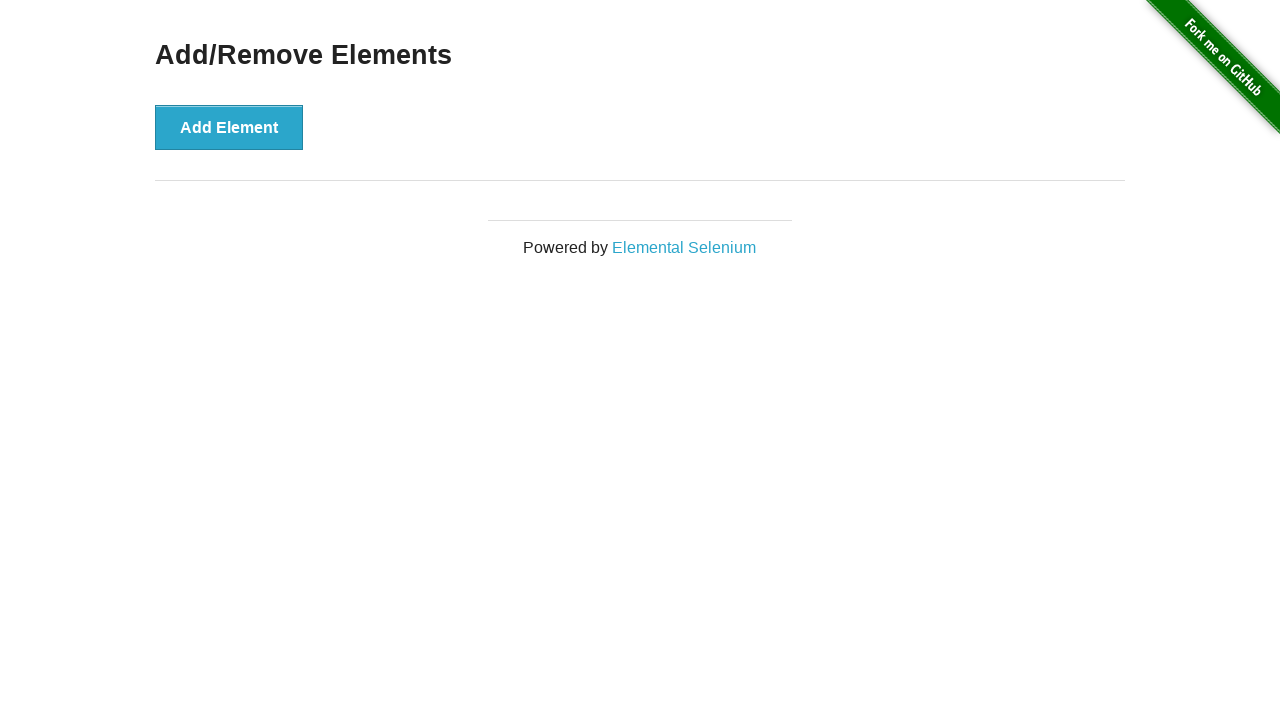

Clicked the Add Element button using JavaScript
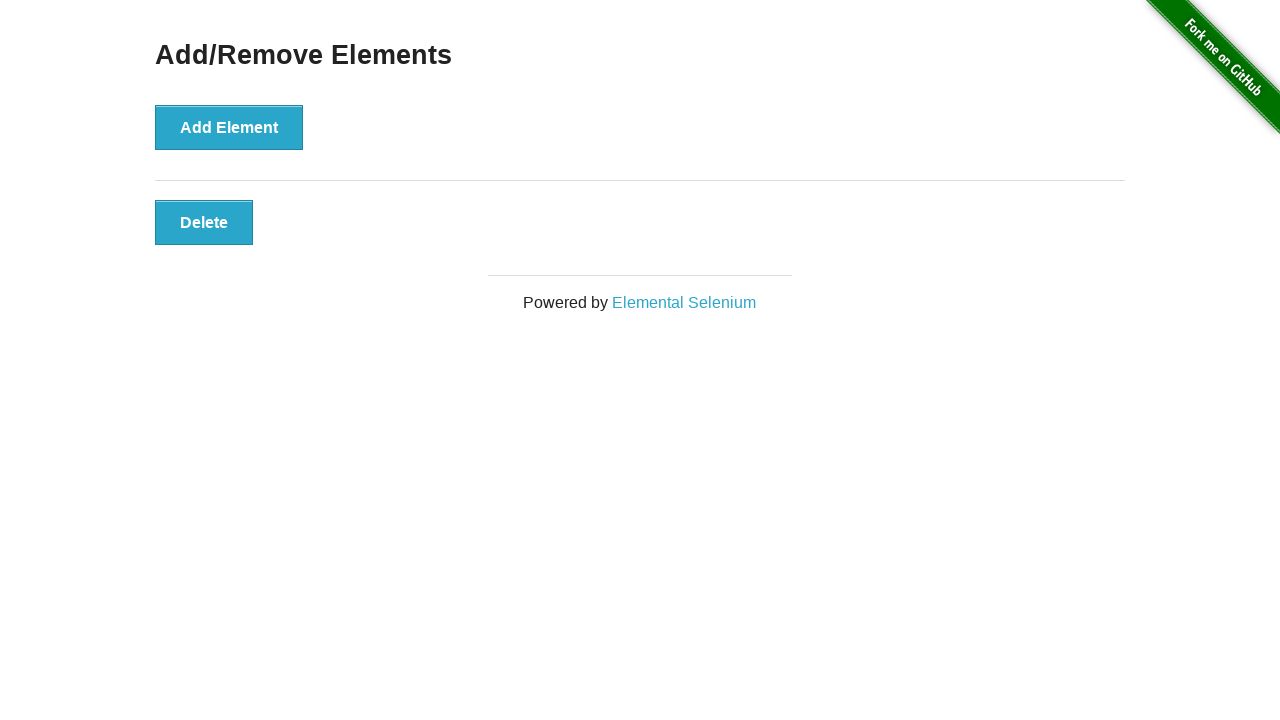

Hovered over the button element at (229, 127) on div > button
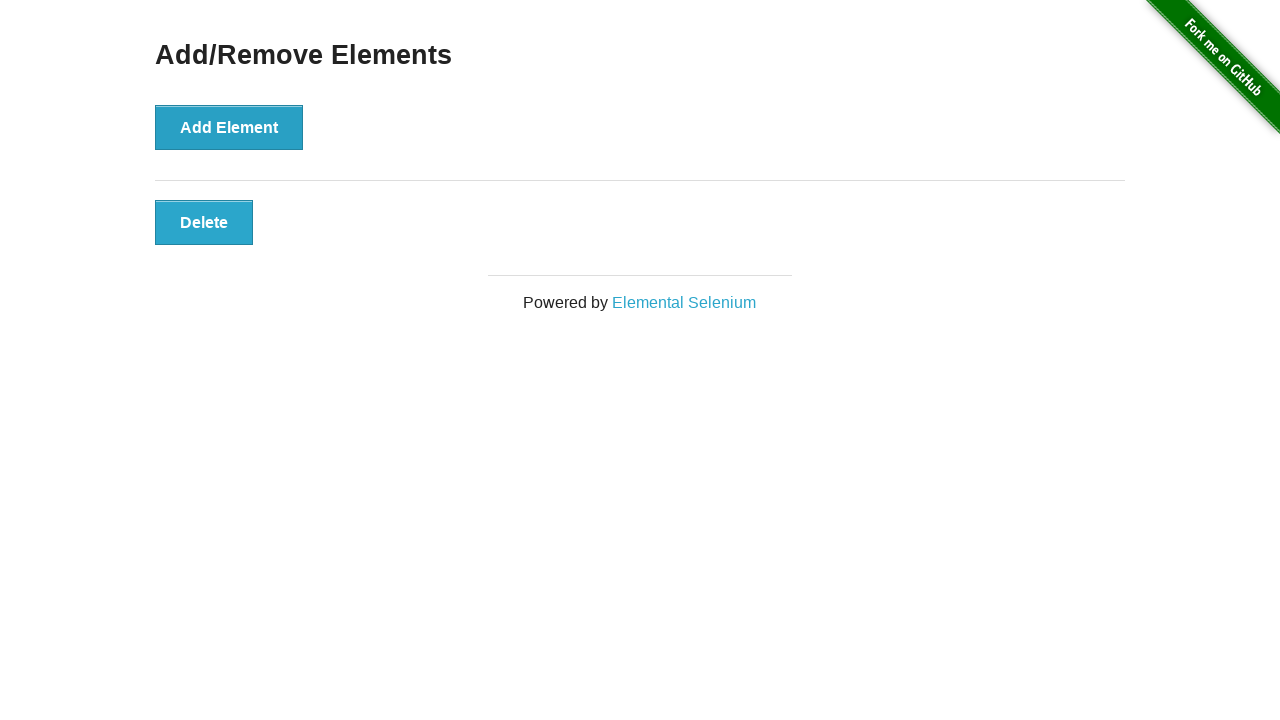

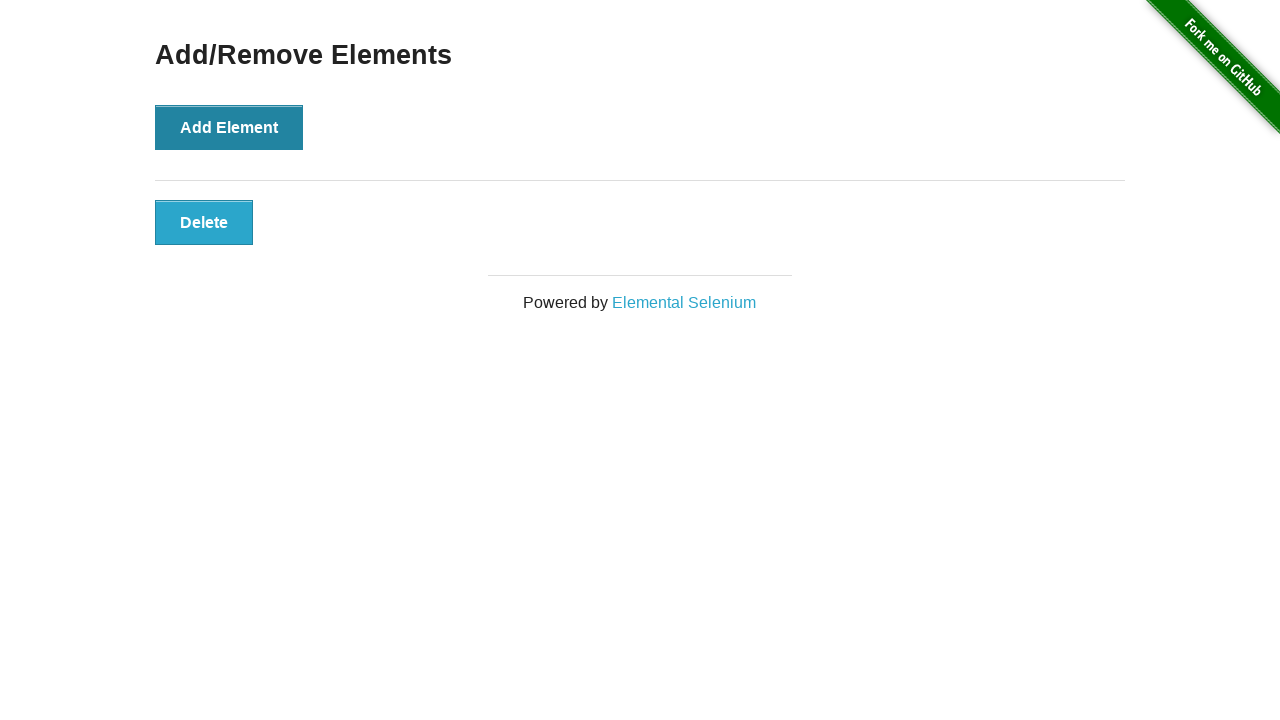